Tests dropdown selection functionality by selecting options using three different methods: by visible text, by value, and by index

Starting URL: https://rahulshettyacademy.com/AutomationPractice/

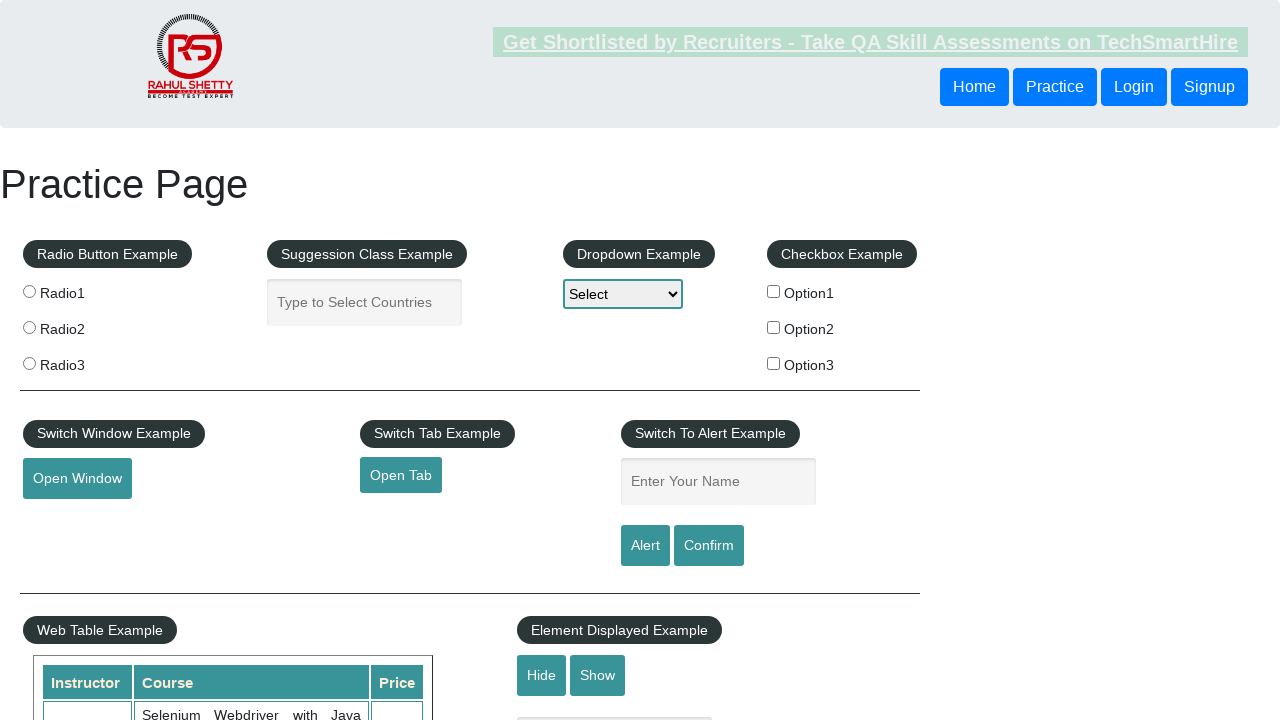

Selected 'Option1' from dropdown by visible text on select#dropdown-class-example
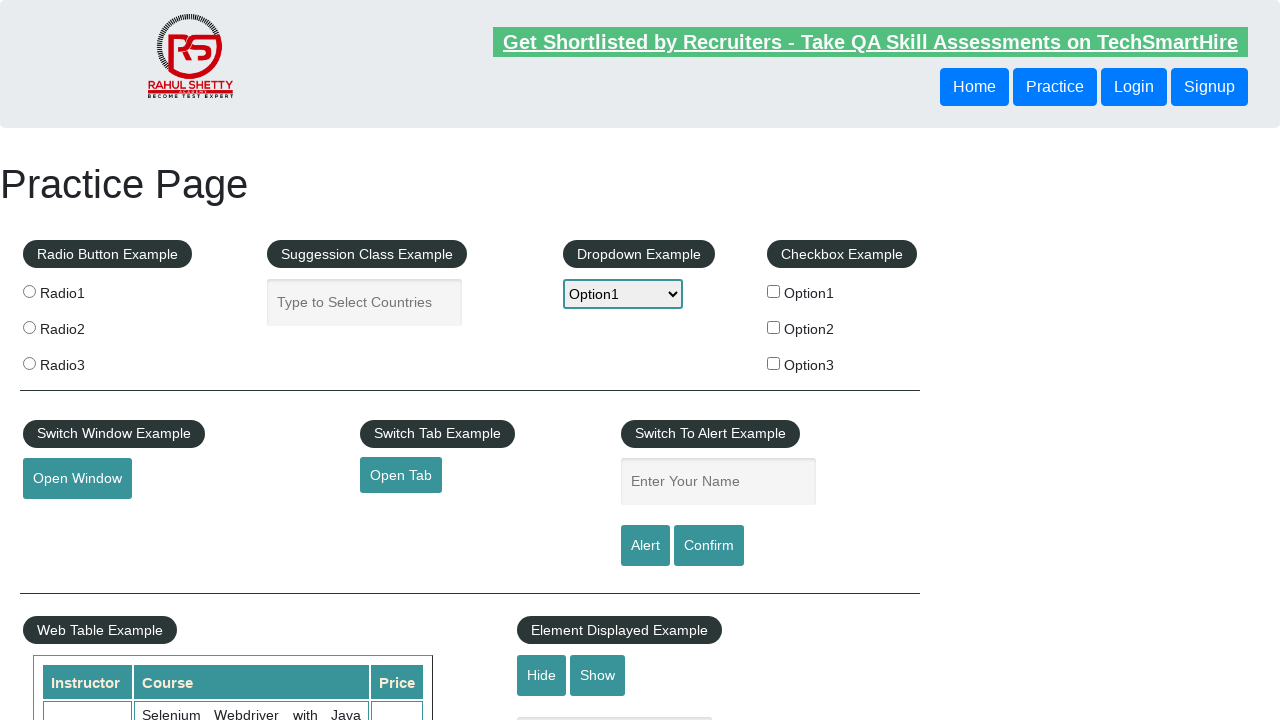

Selected dropdown option by value 'option2' on select#dropdown-class-example
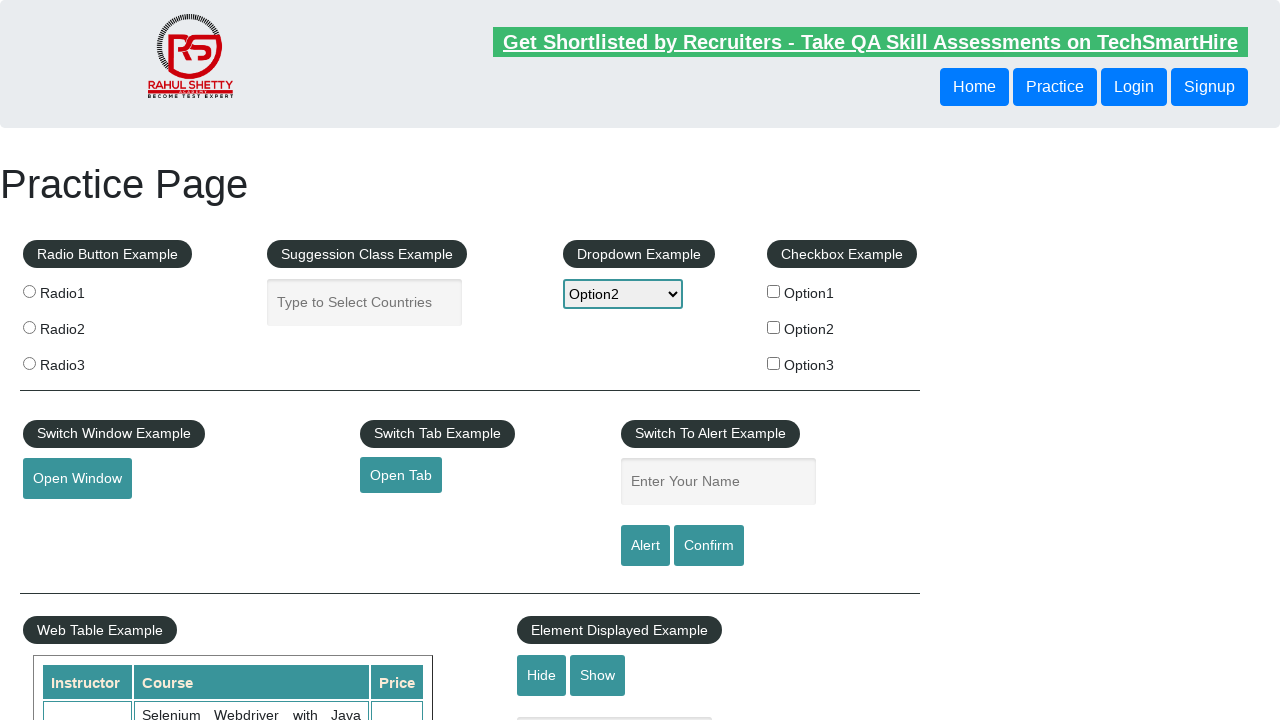

Selected dropdown option by index 3 (4th option) on select#dropdown-class-example
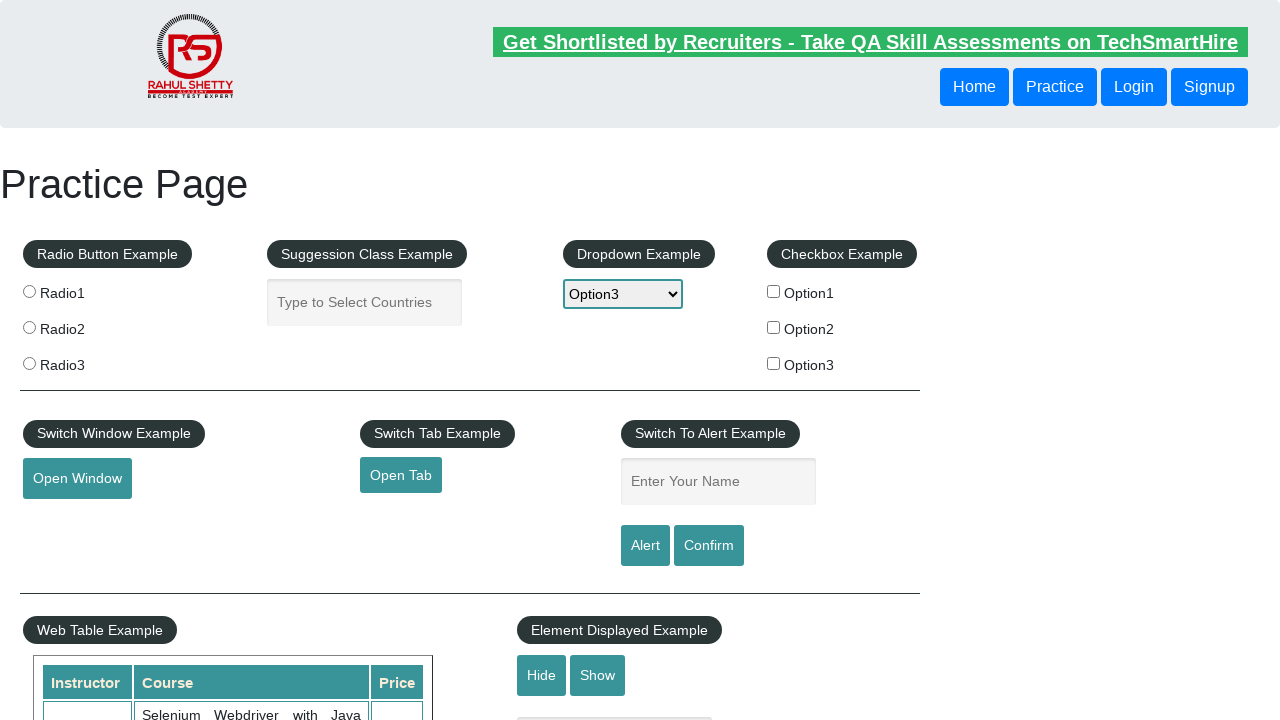

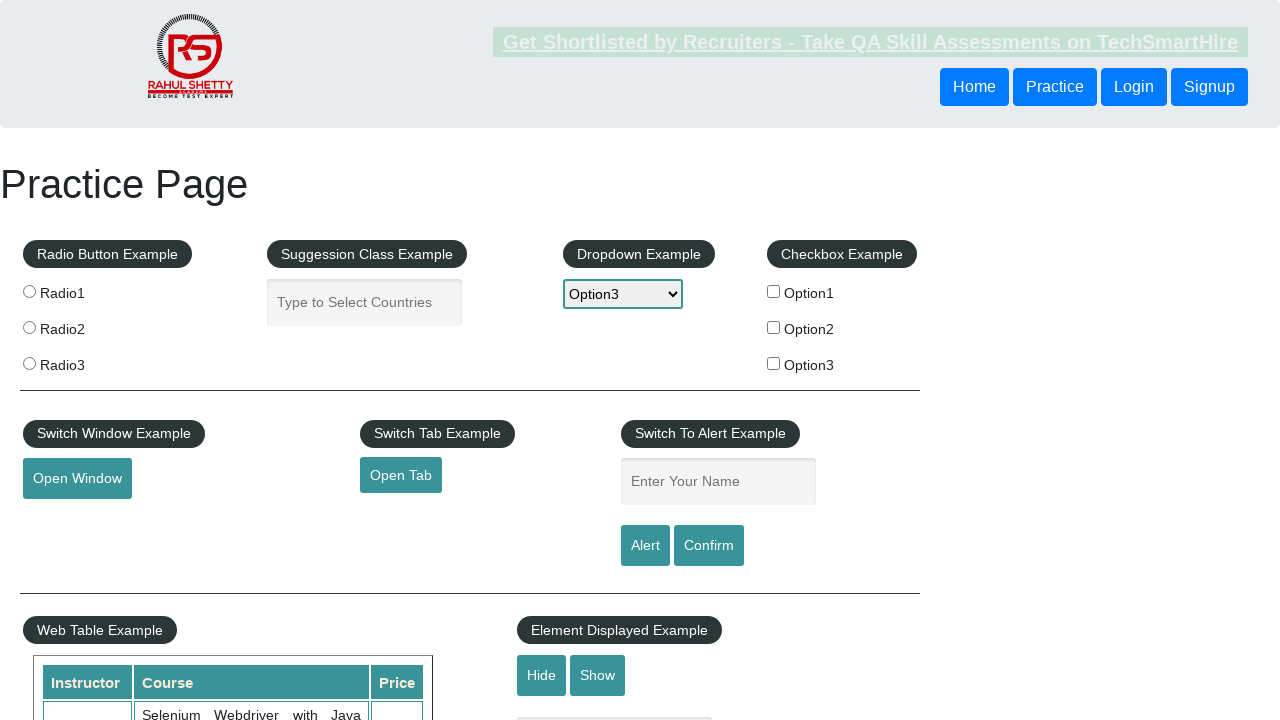